Tests banking application manager functions including navigating to manager login, adding a customer, opening an account, searching for customers, and deleting customers

Starting URL: https://www.globalsqa.com/angularJs-protractor/BankingProject/#/login

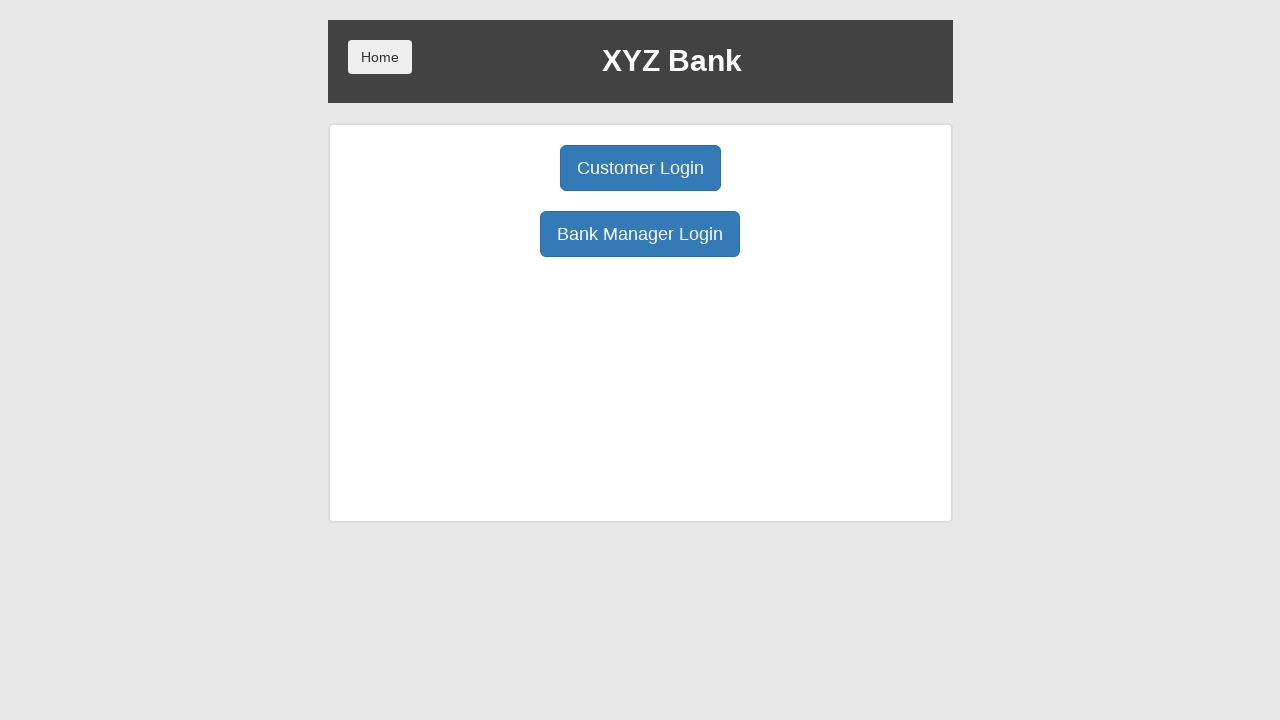

Clicked manager login button at (640, 234) on button[ng-click='manager()']
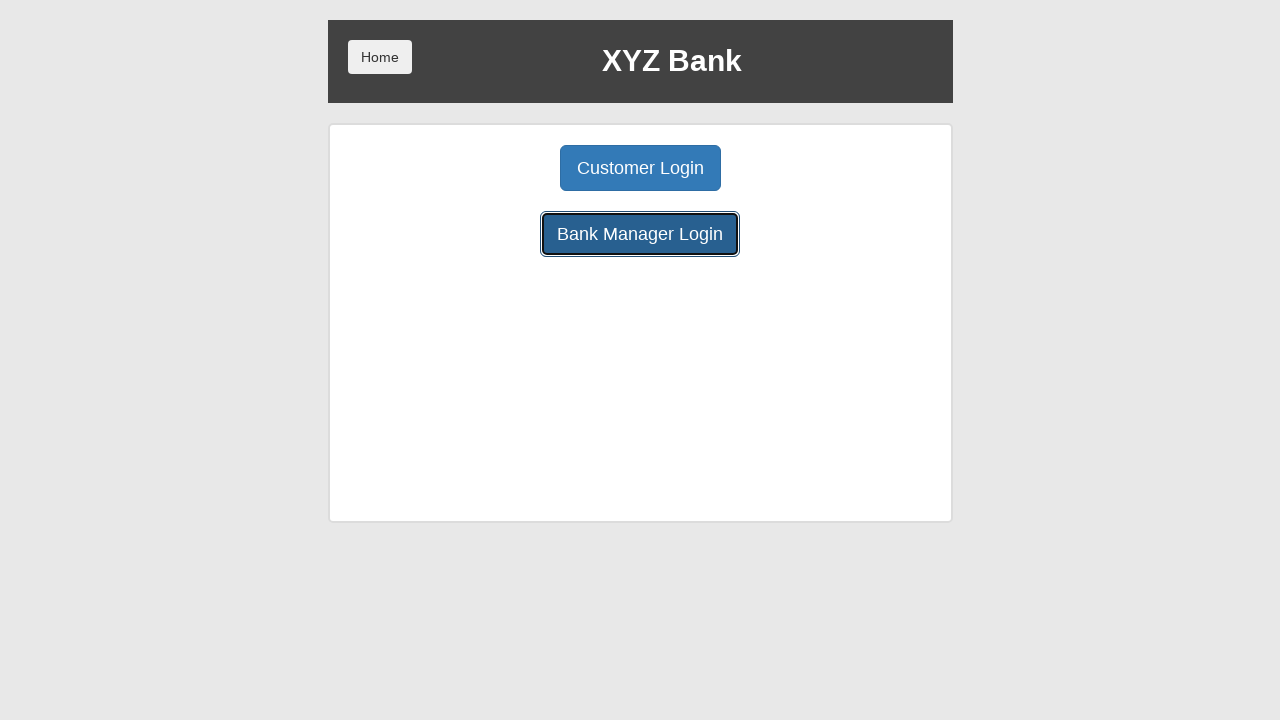

Waited for page to load (networkidle)
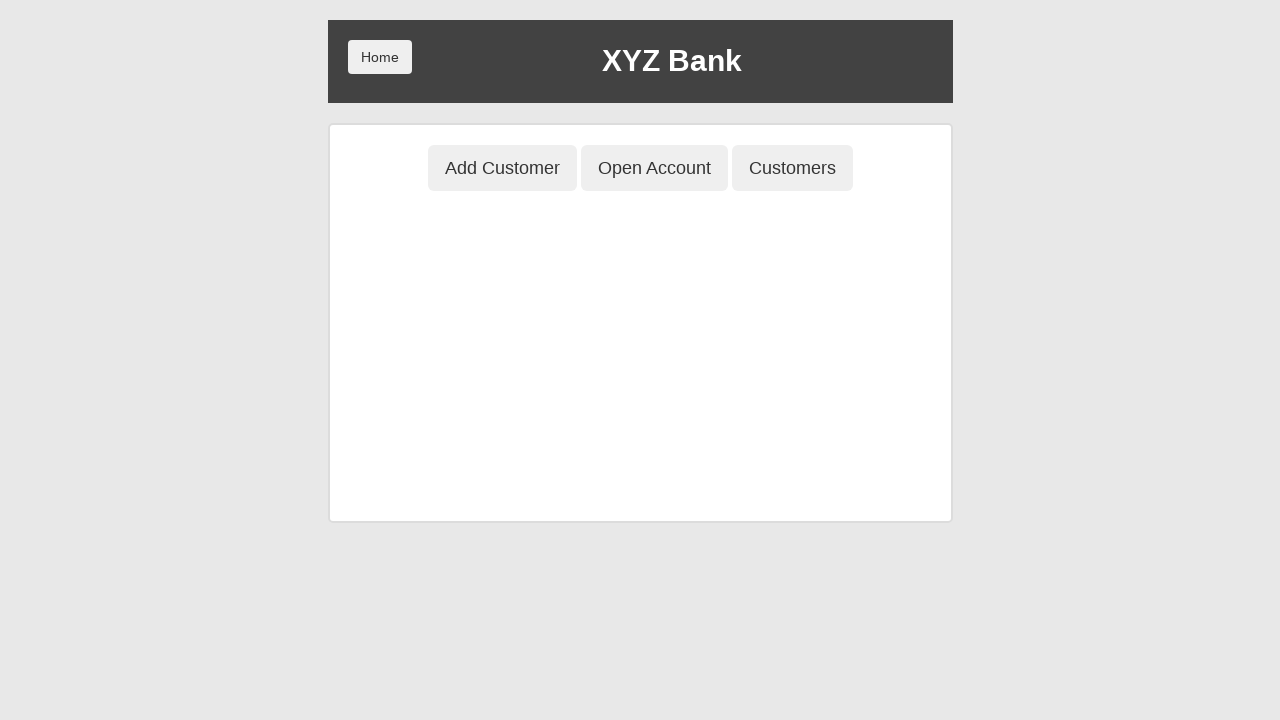

Clicked add customer button at (502, 168) on button[ng-click='addCust()']
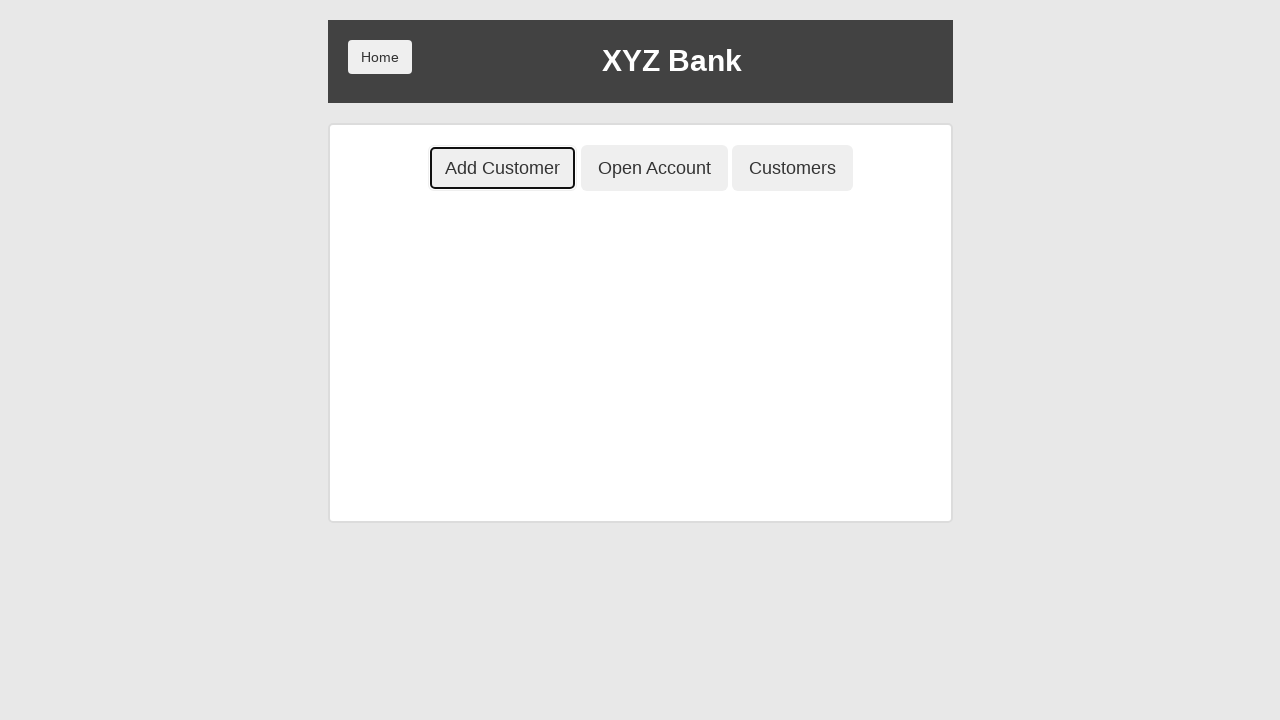

Filled first name field with 'John' on input[ng-model='fName']
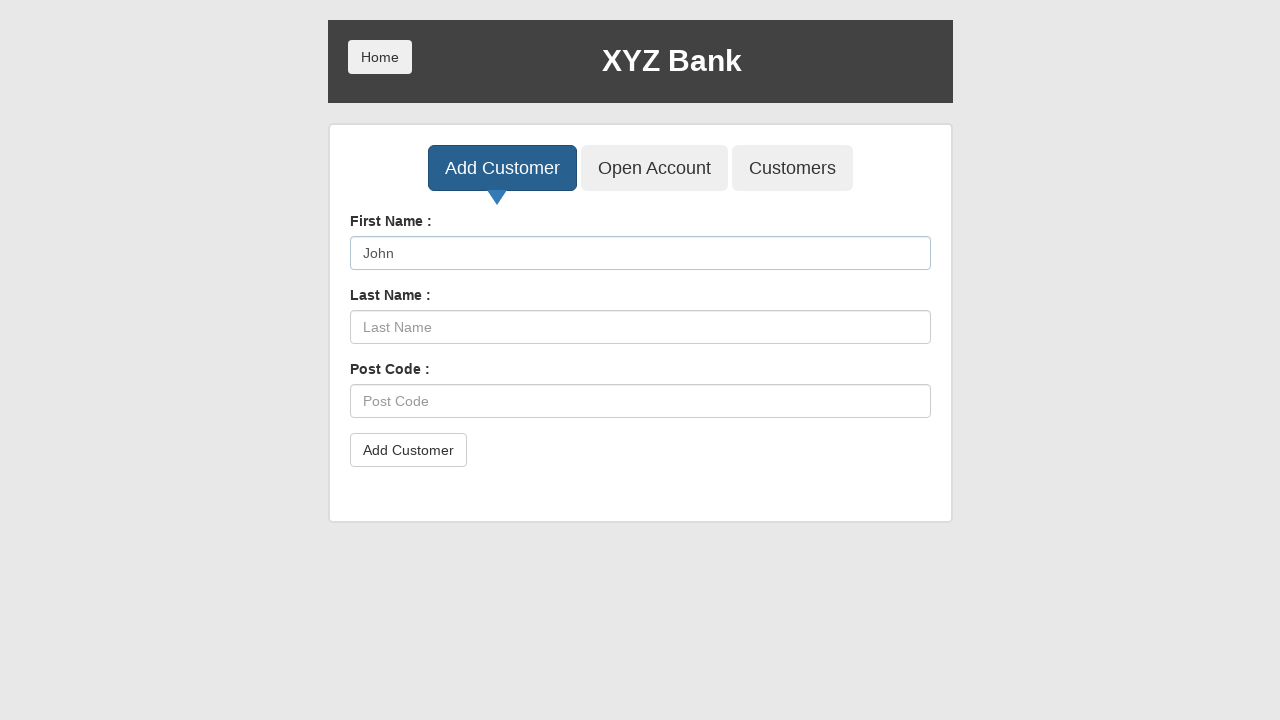

Filled last name field with 'Doe' on input[ng-model='lName']
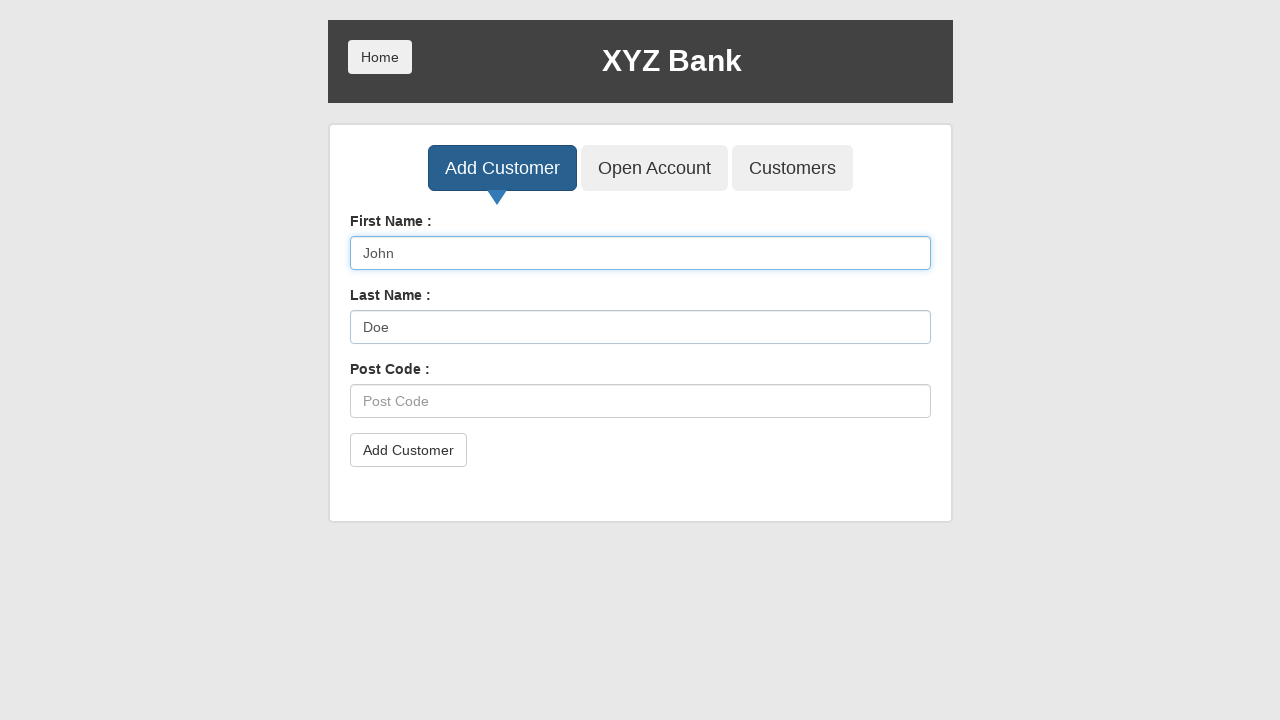

Filled postal code field with '12345' on input[ng-model='postCd']
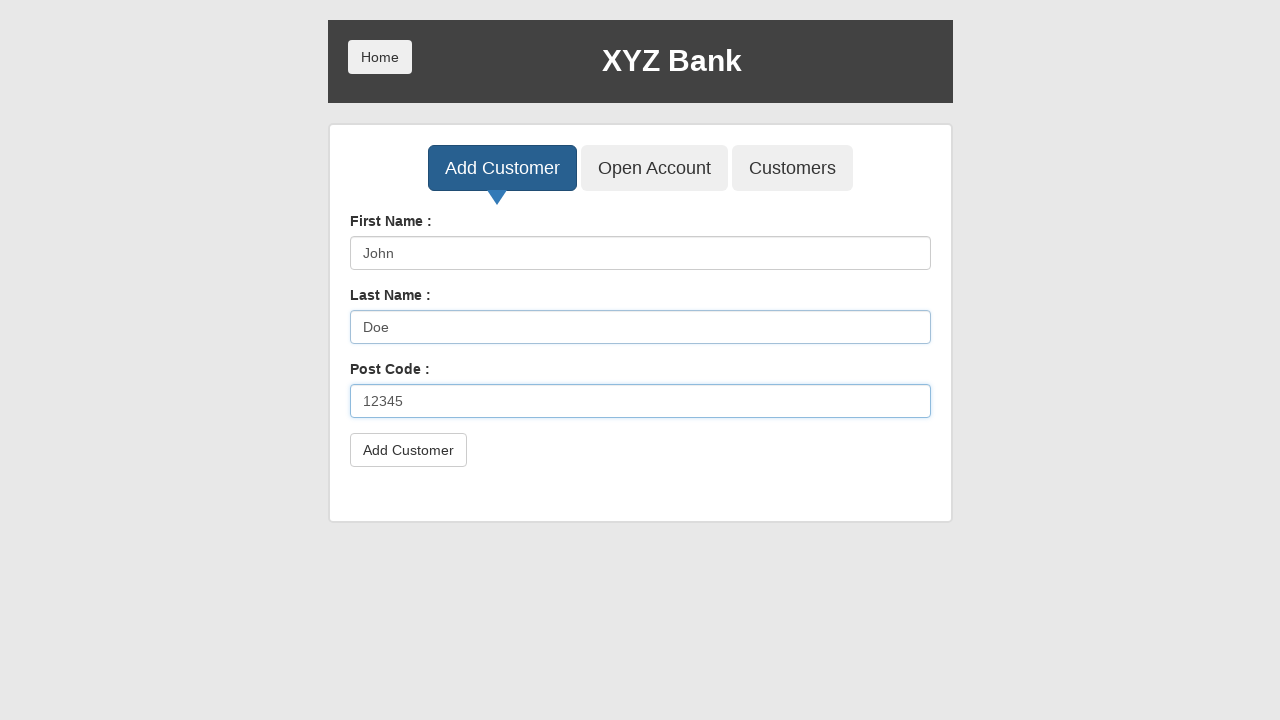

Clicked submit button to add customer at (408, 450) on button[type='submit']
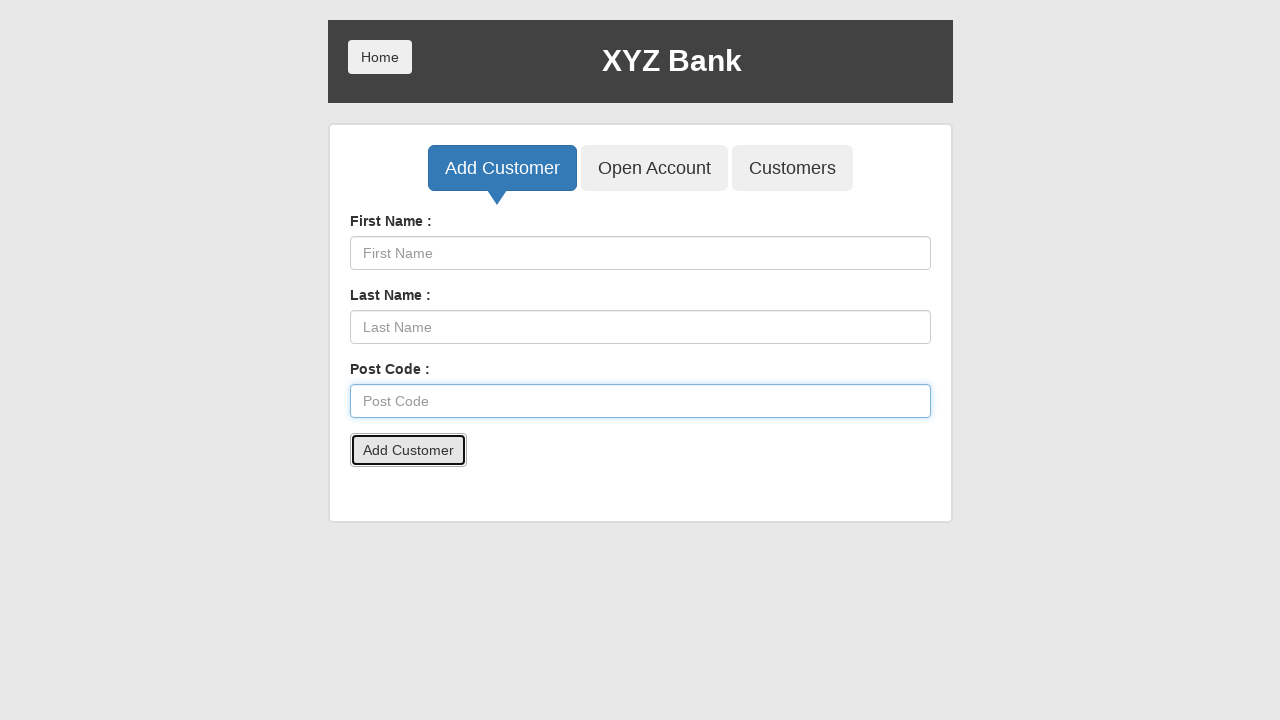

Set up dialog handler to accept alerts
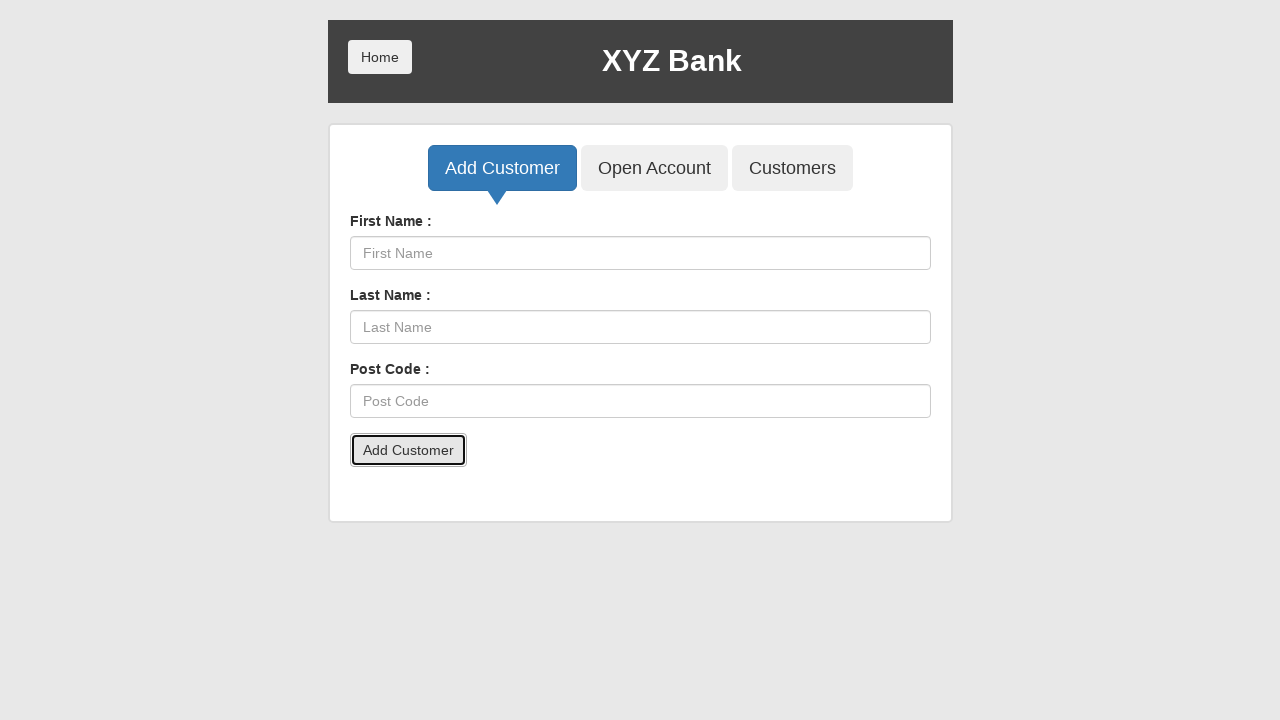

Clicked open account button (first time) at (654, 168) on button[ng-click='openAccount()']
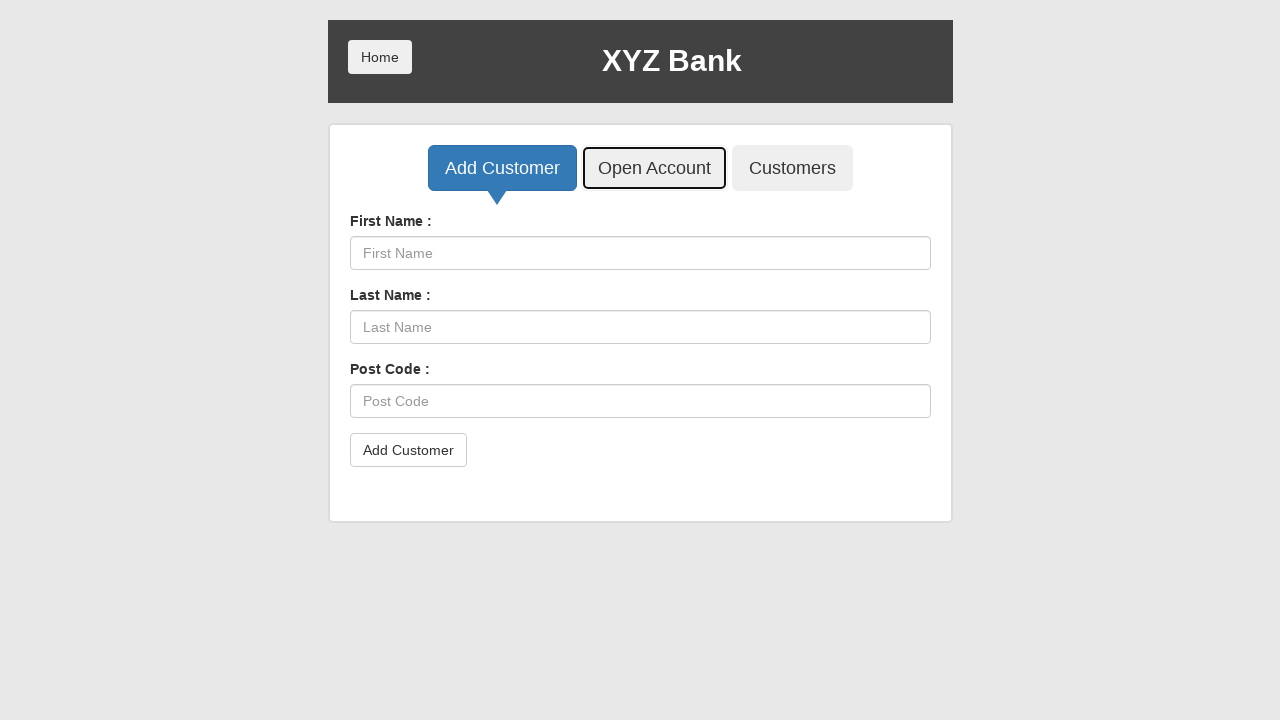

Clicked open account button (second time) at (654, 168) on button[ng-click='openAccount()']
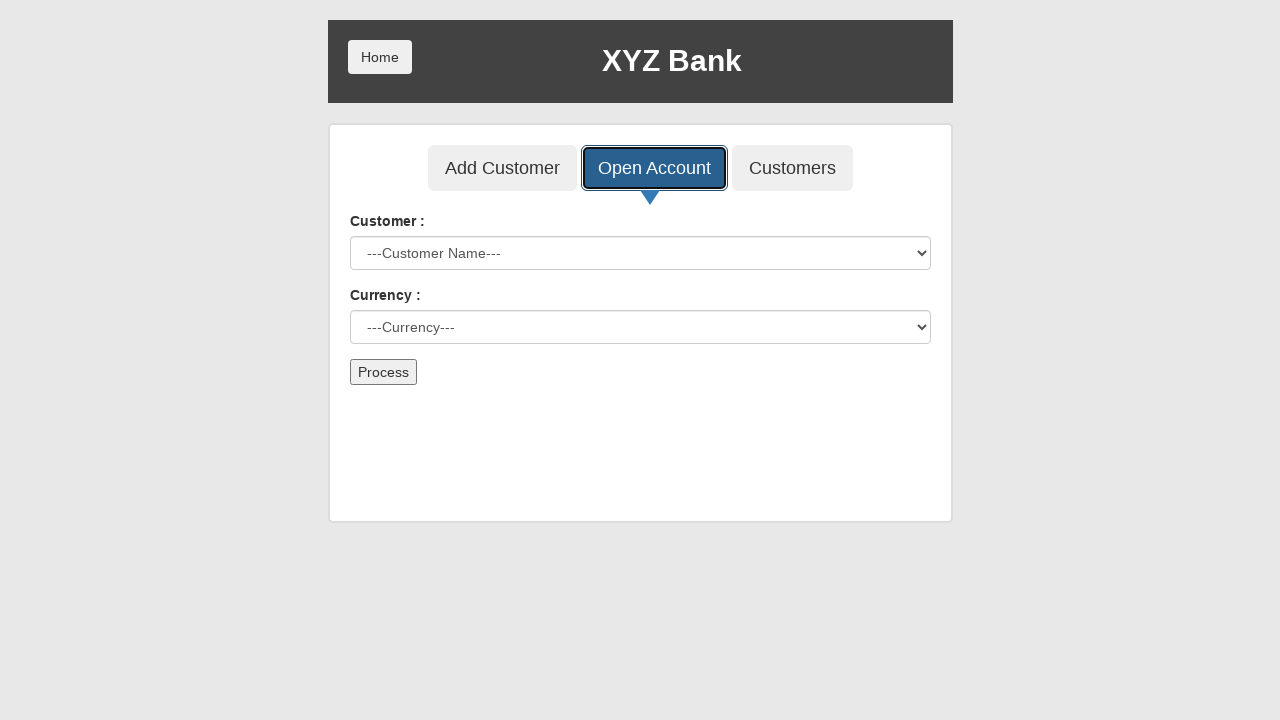

Selected 'John Doe' from customer dropdown on #userSelect
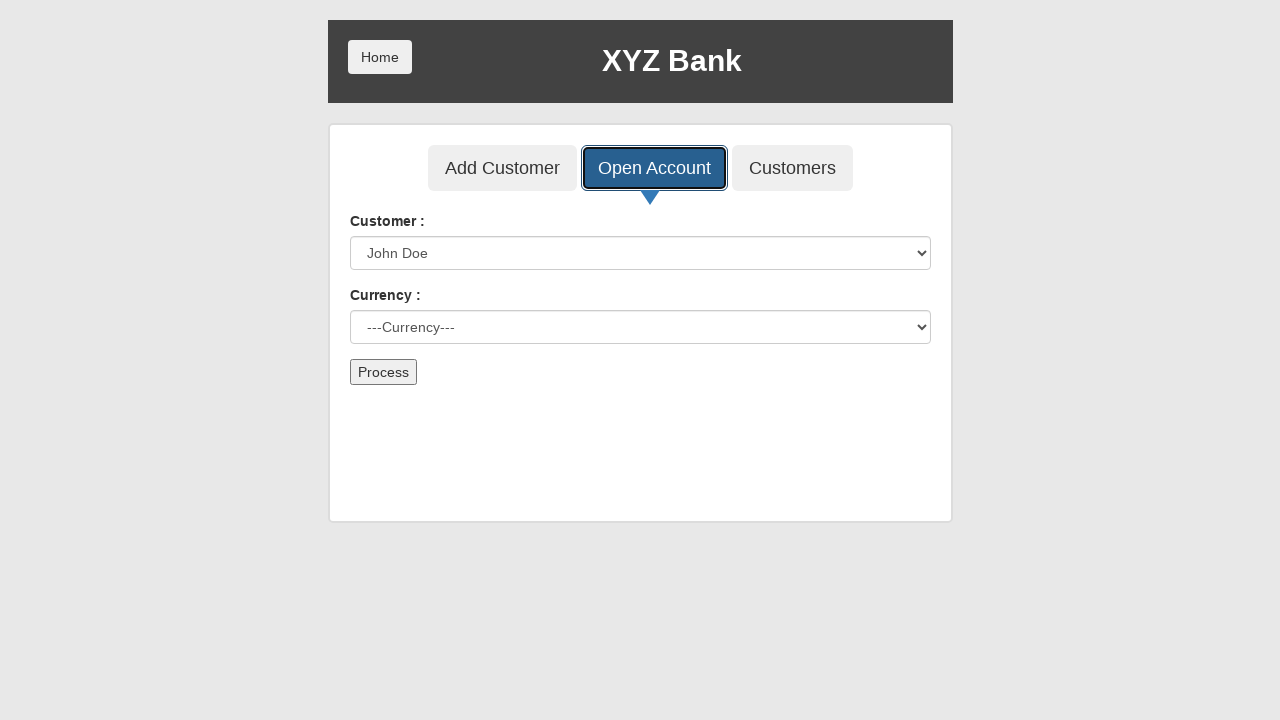

Selected 'Dollar' as currency on #currency
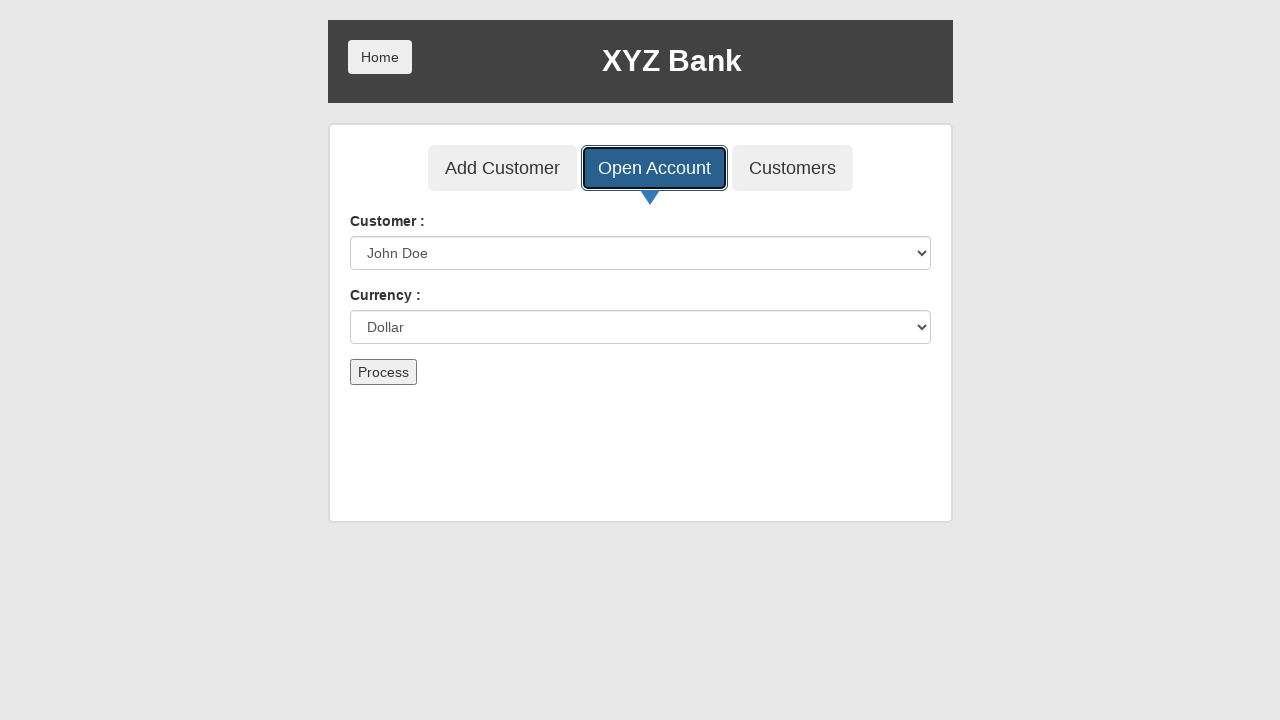

Clicked submit button to create account at (383, 372) on button[type='submit']
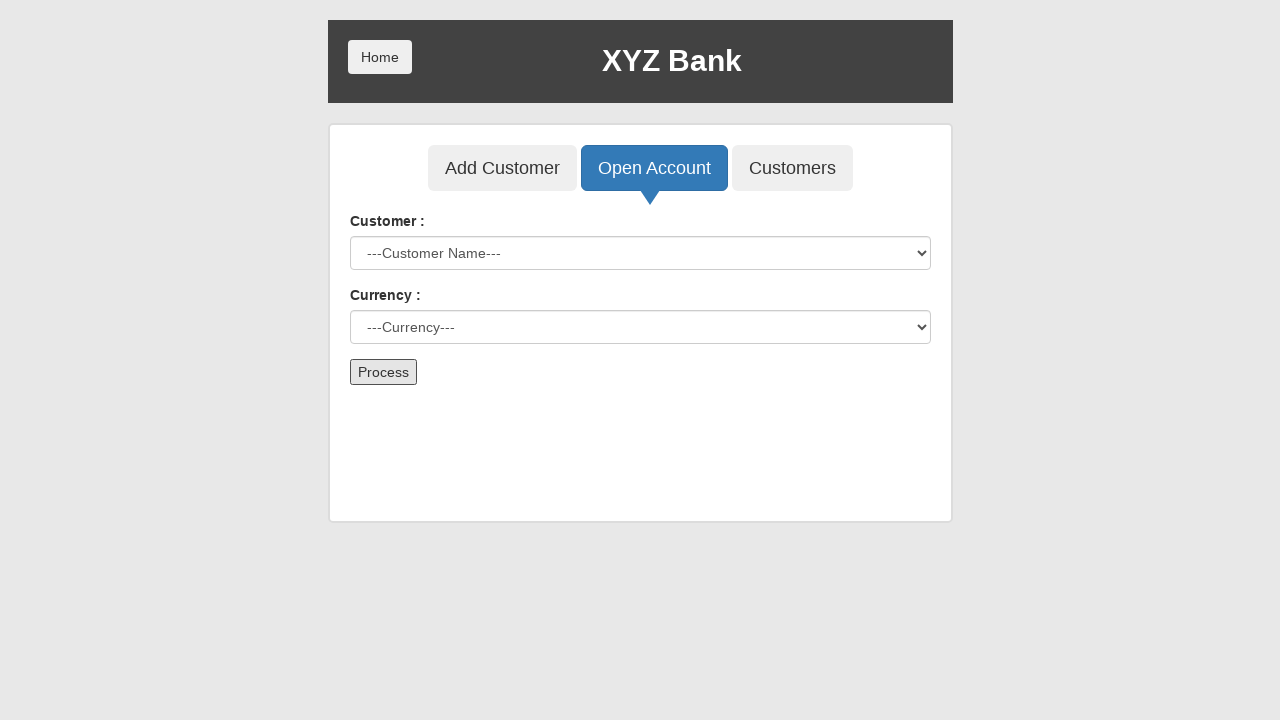

Clicked button to view customer list at (792, 168) on button[ng-click='showCust()']
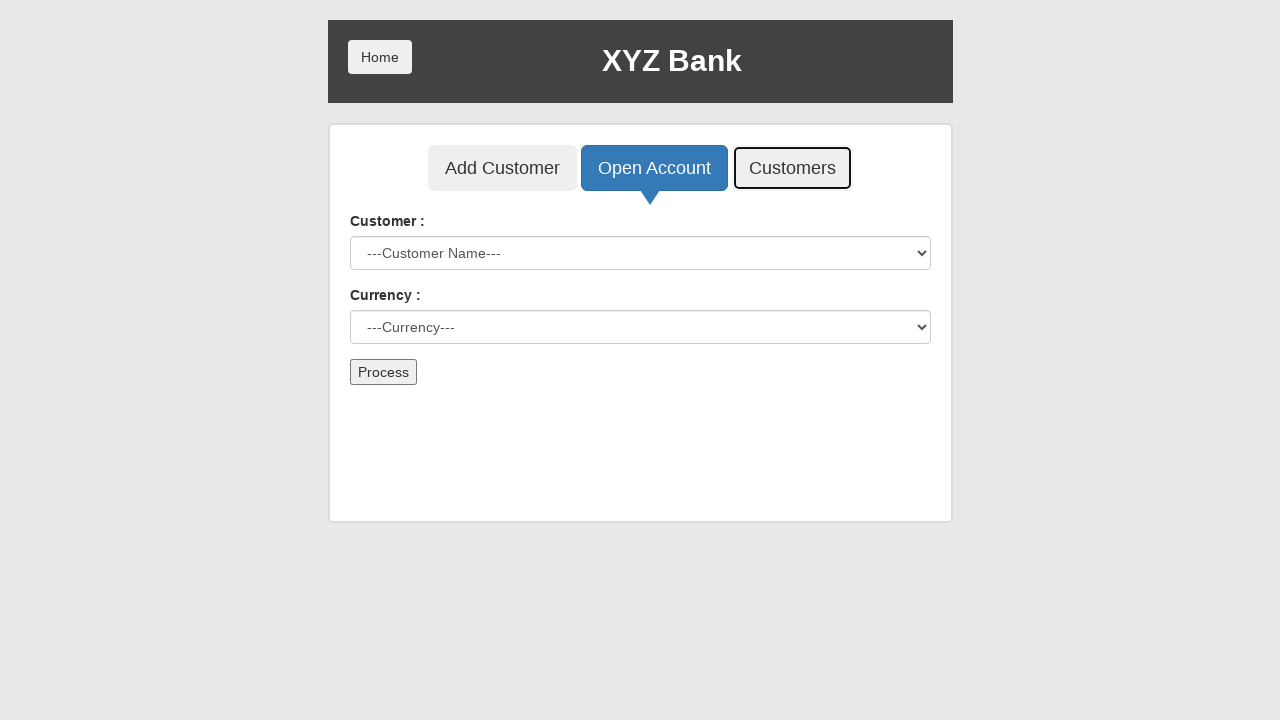

Filled search field with 'John' to find customer on input[ng-model='searchCustomer']
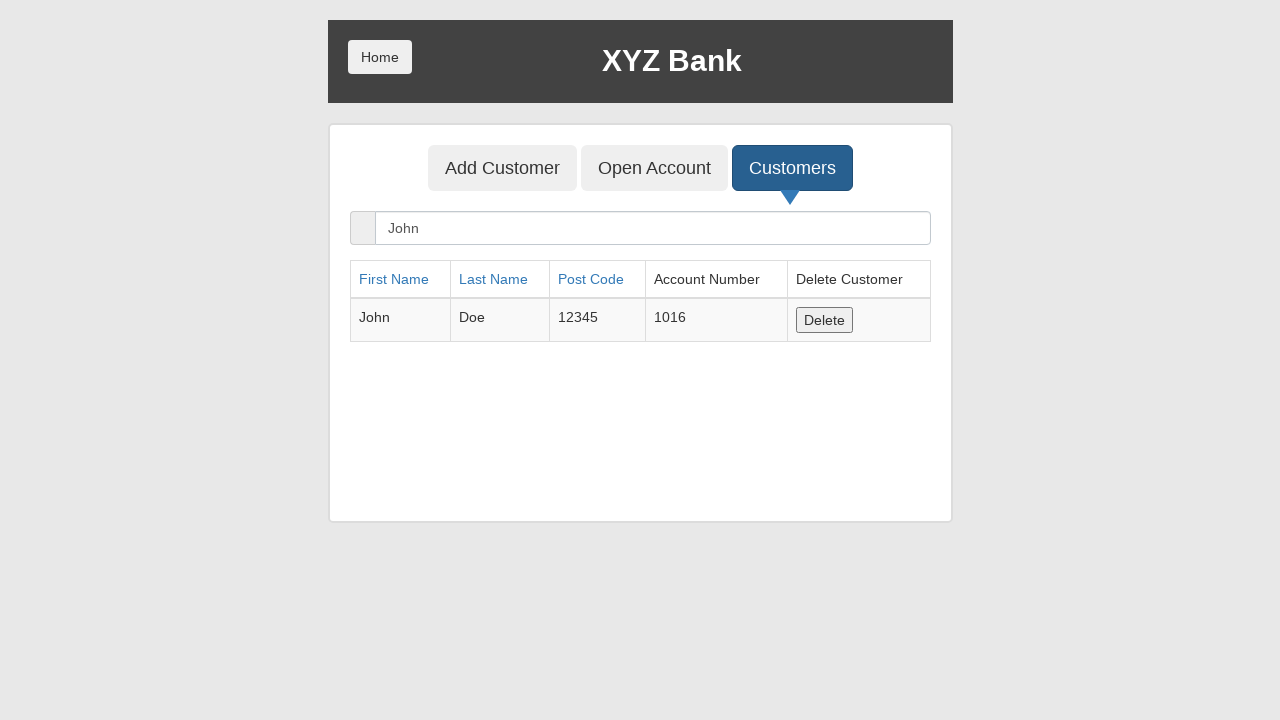

Search results loaded, found customer 'John'
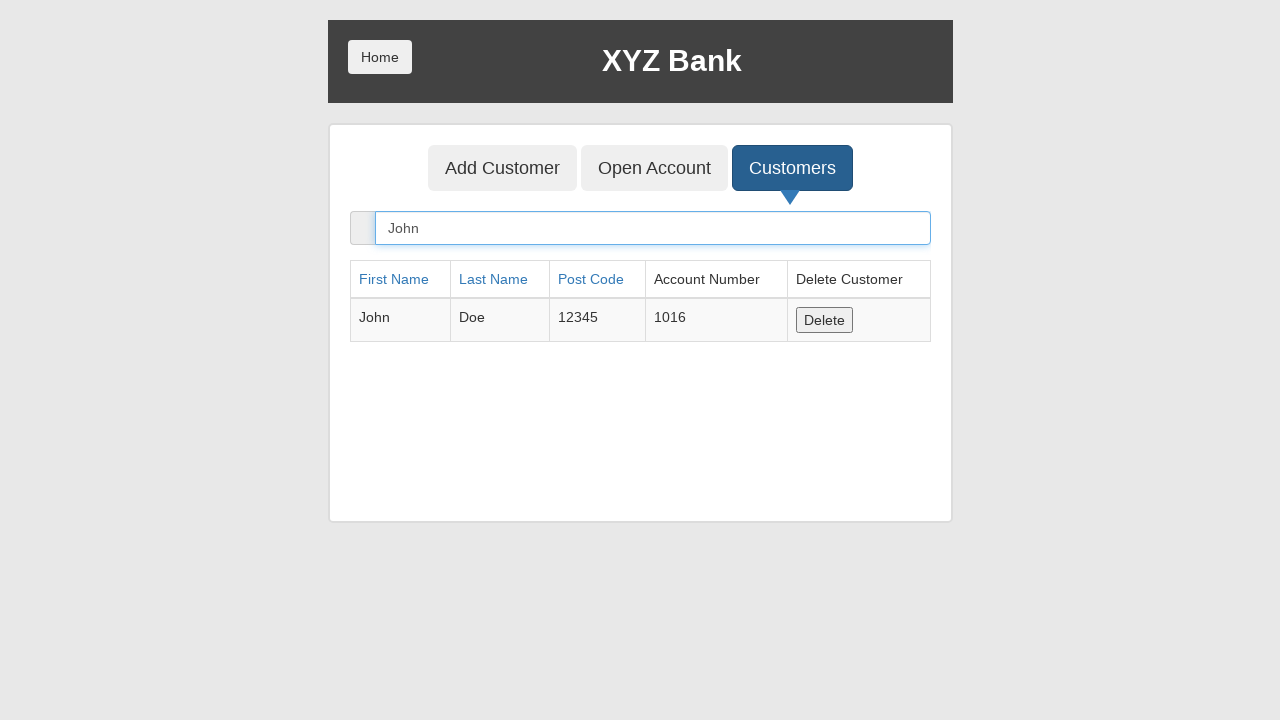

Clicked delete button to remove customer at (824, 320) on button[ng-click='deleteCust(cust)']
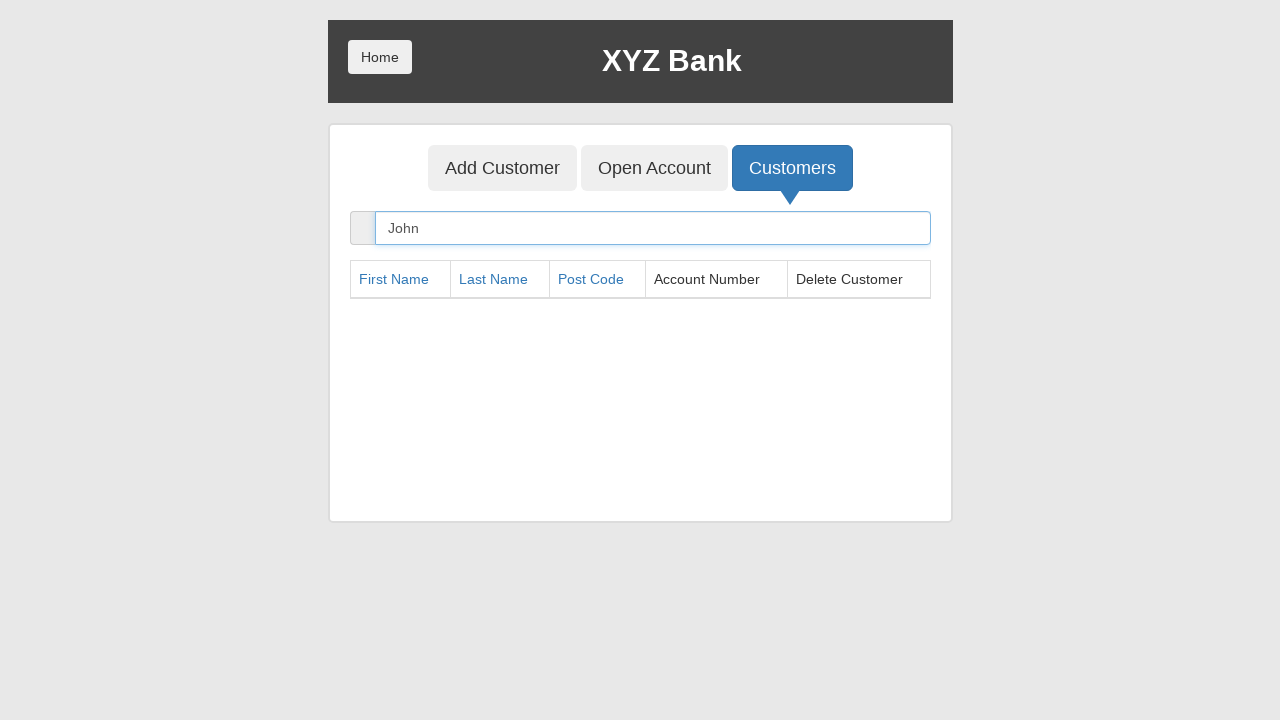

Verified customer was deleted - table is now empty
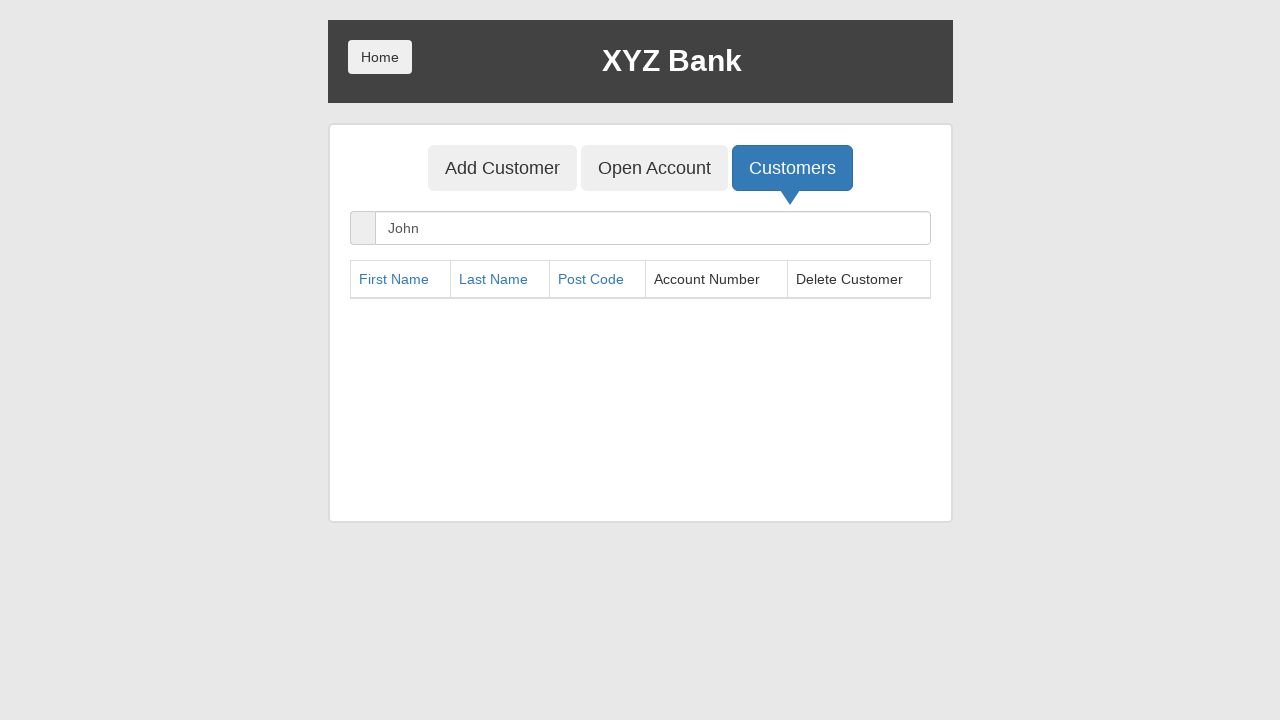

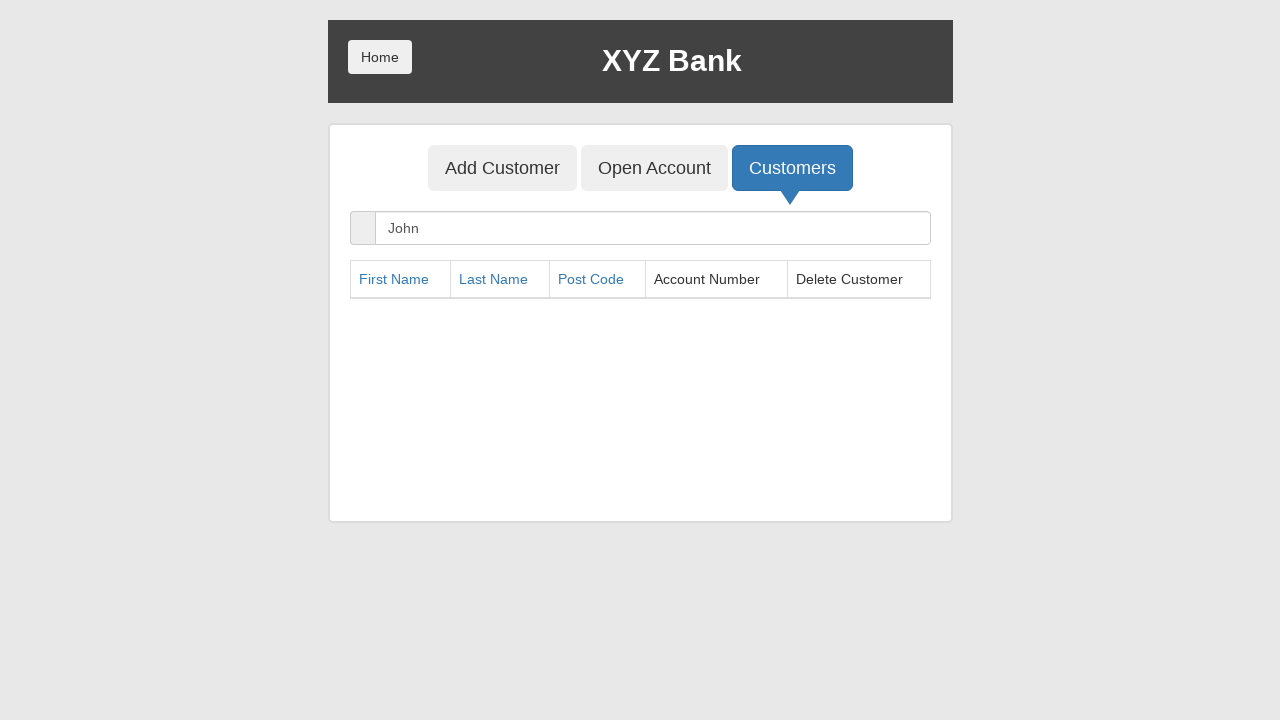